Tests that clicking the Top Lists link in the footer navigates to the Top List page

Starting URL: https://www.99-bottles-of-beer.net/

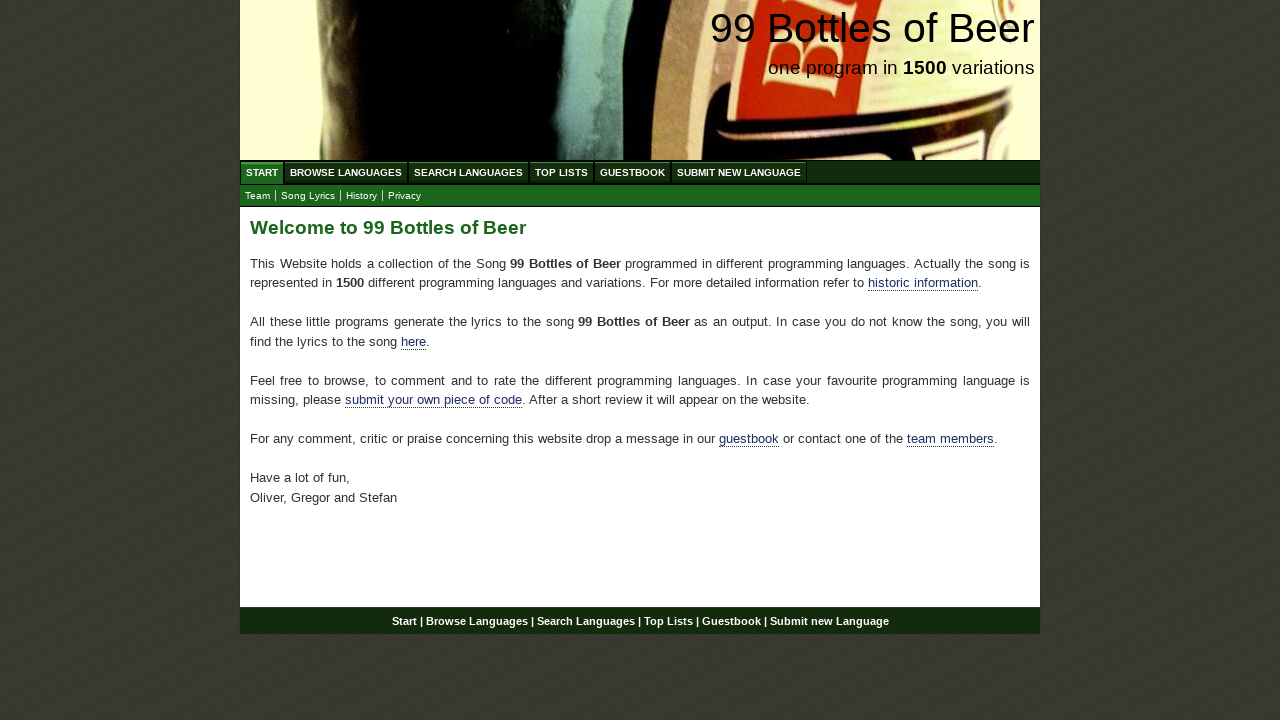

Clicked Top Lists link in the footer at (668, 621) on xpath=//div[@id='footer']/p/a[@href='/toplist.html']
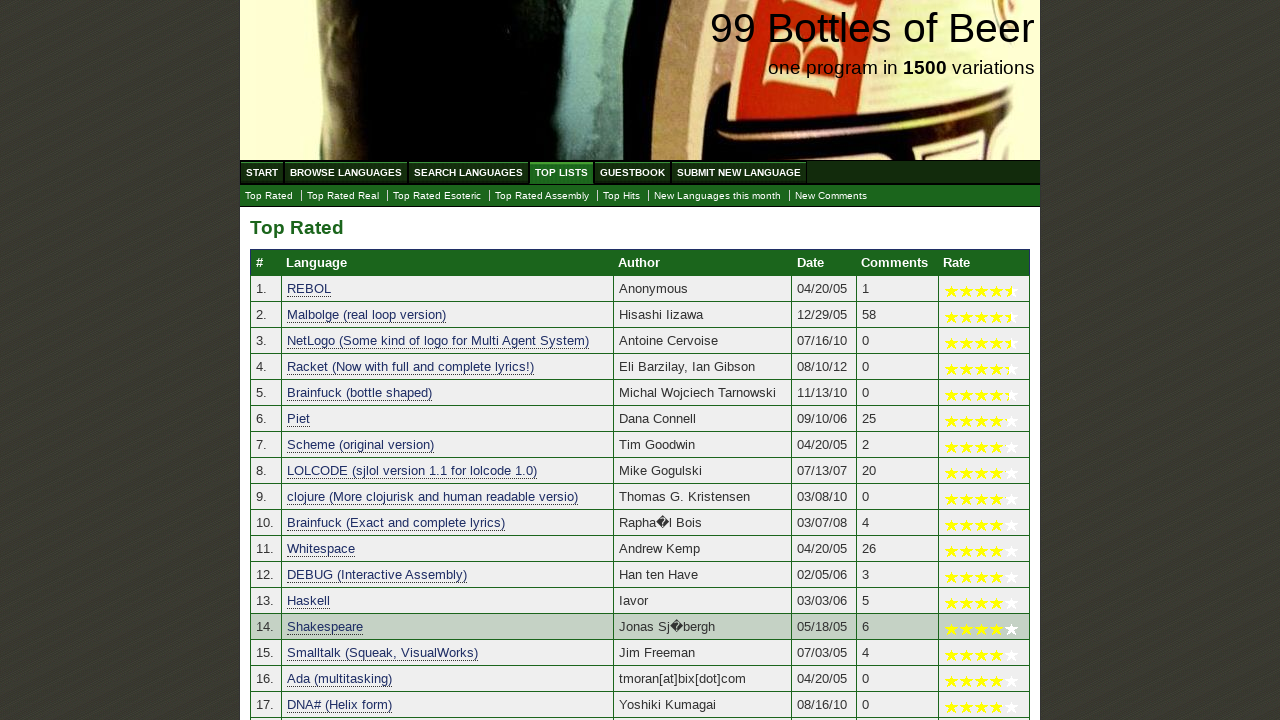

Navigation to Top List page completed successfully
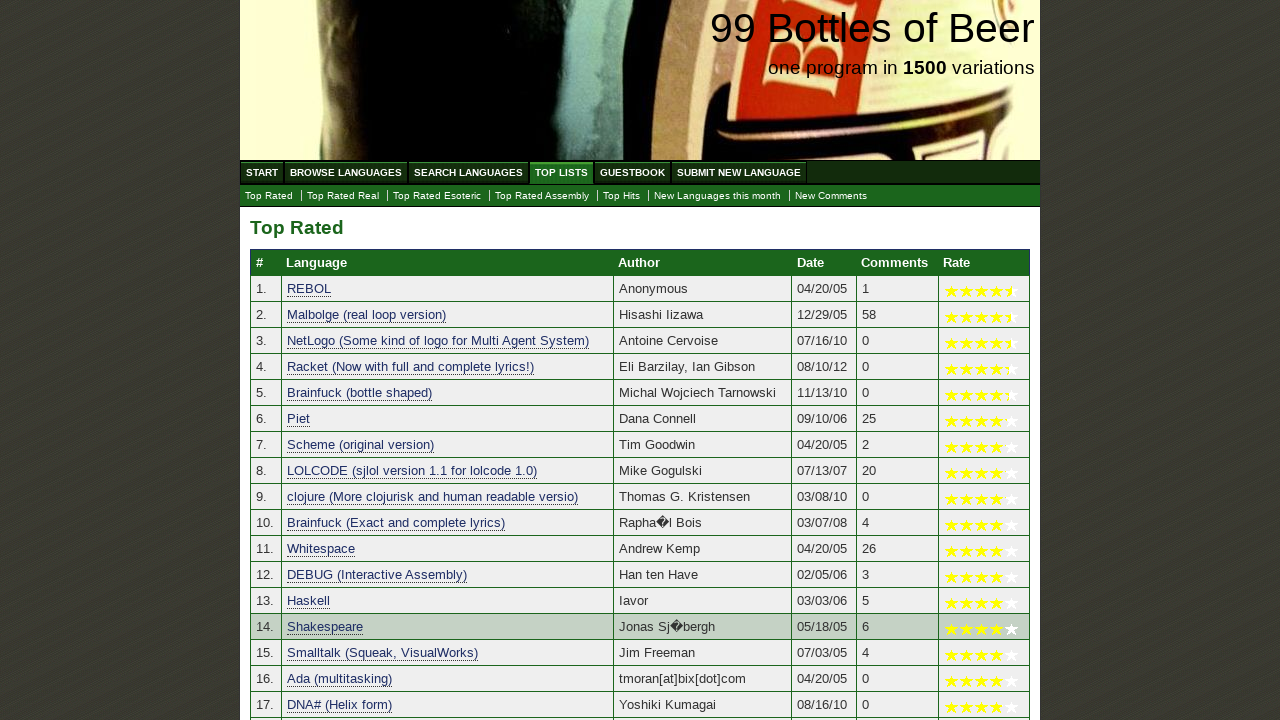

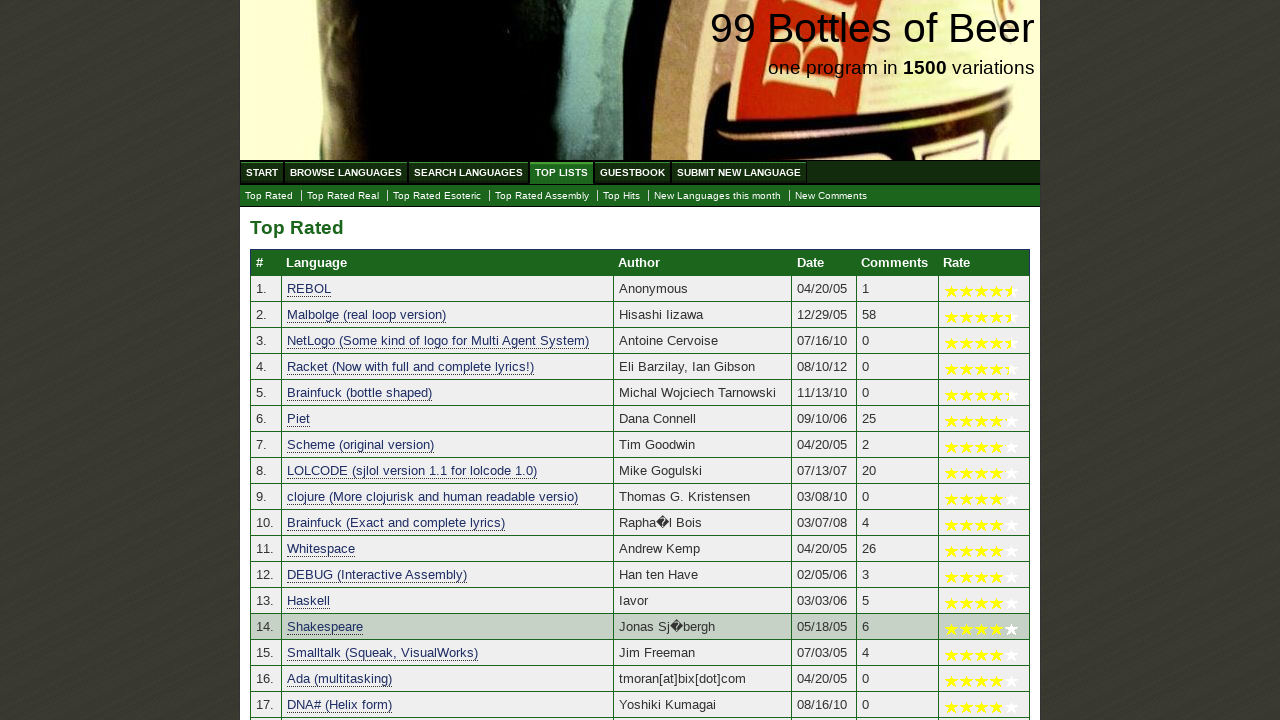